Tests the jQuery UI resizable widget by dragging different resize handles to change the element's dimensions

Starting URL: https://jqueryui.com/resizable/

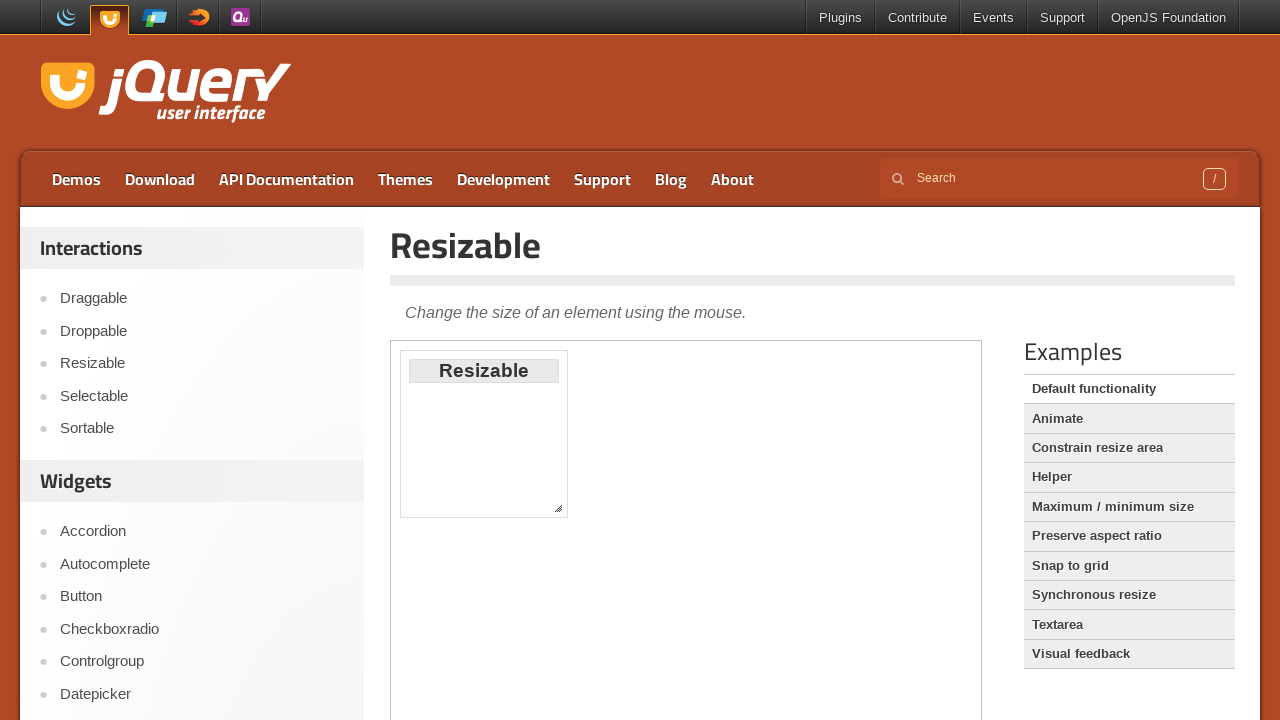

Waited for resizable widget to load in iframe
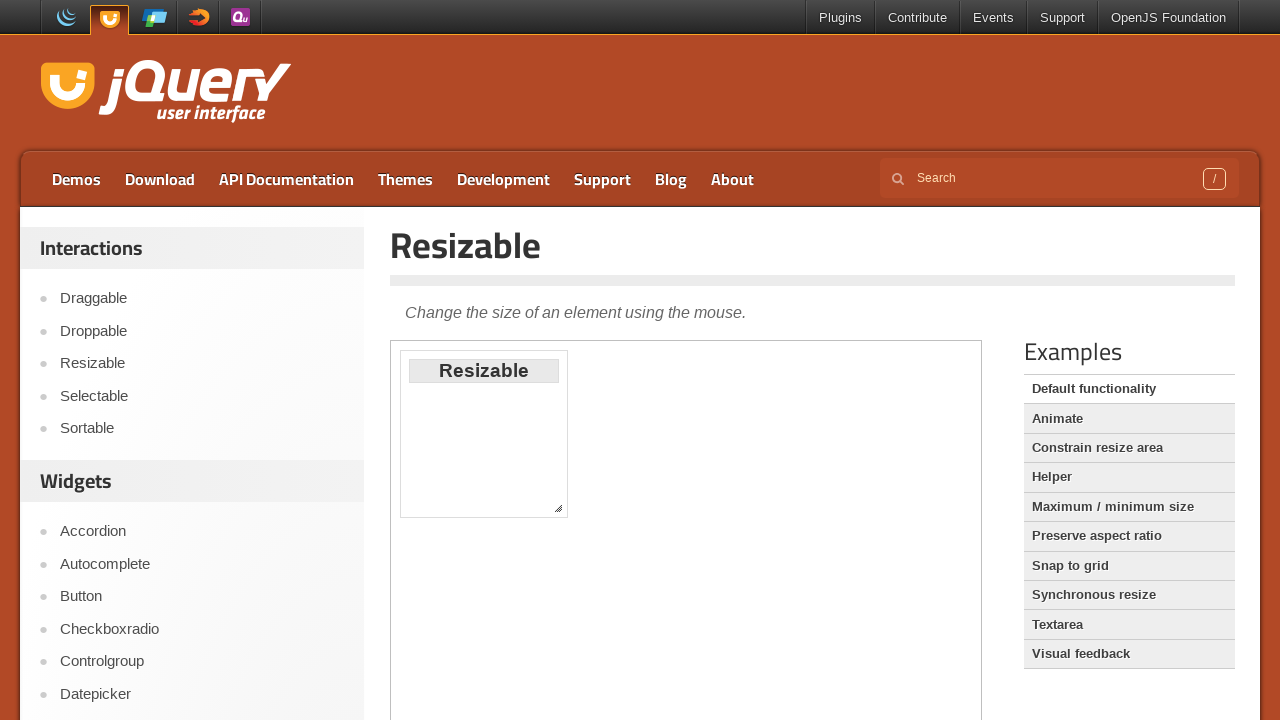

Located iframe containing resizable widget
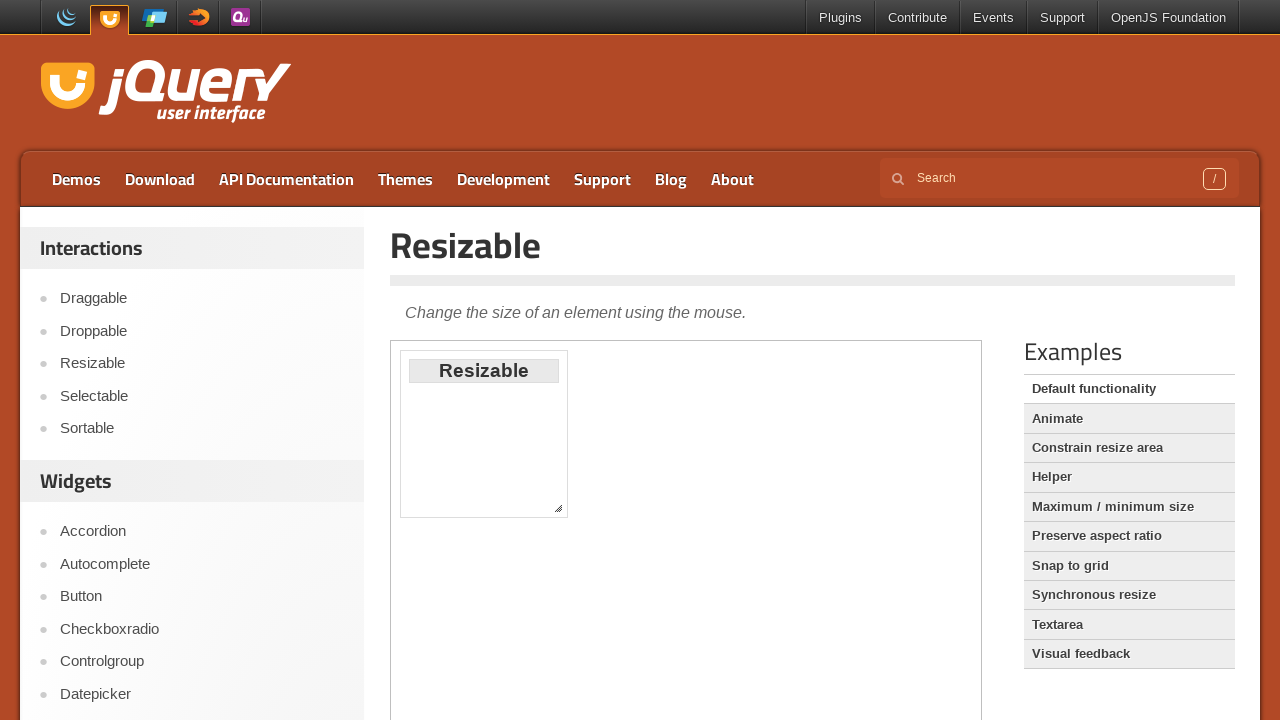

Located bottom-right resize handle
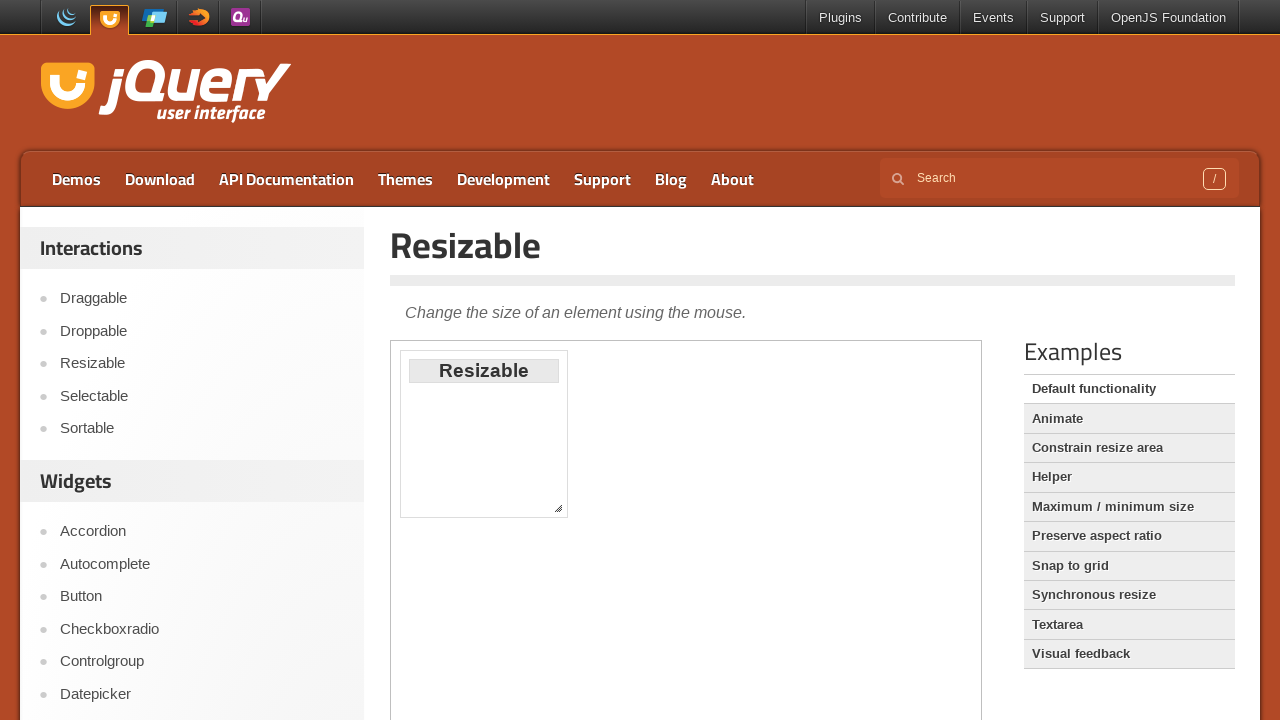

Located right resize handle
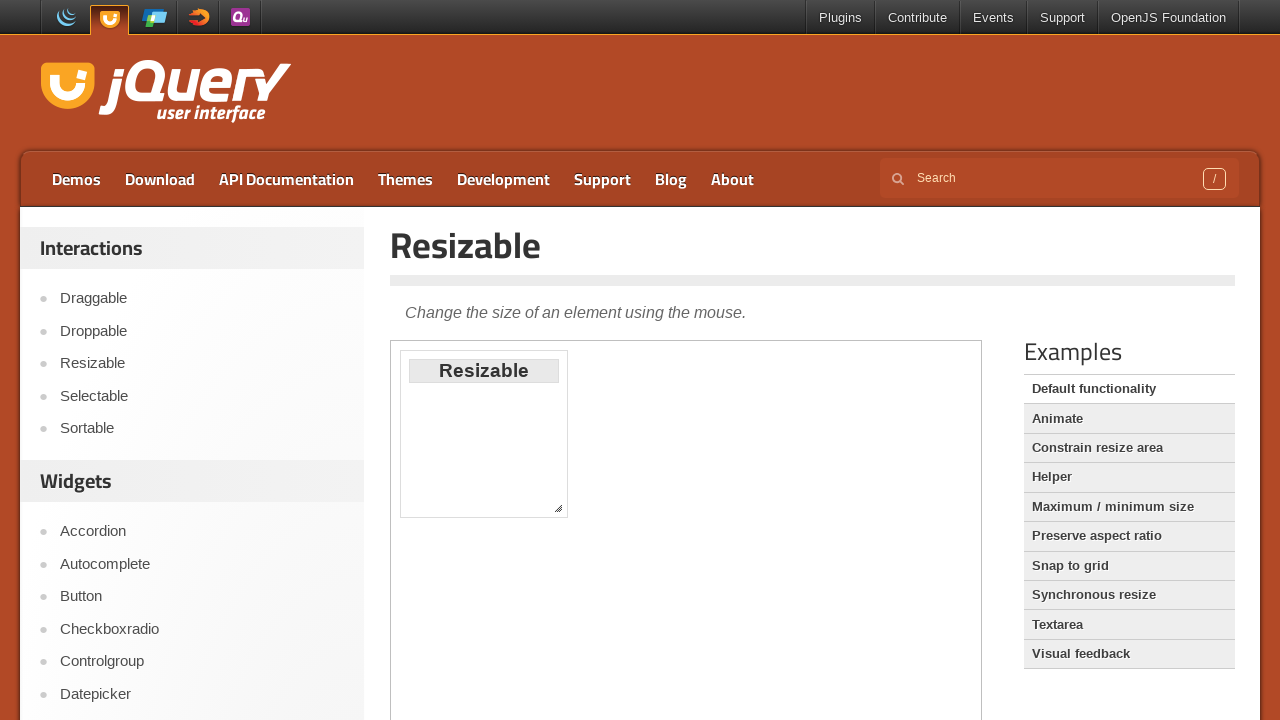

Located bottom resize handle
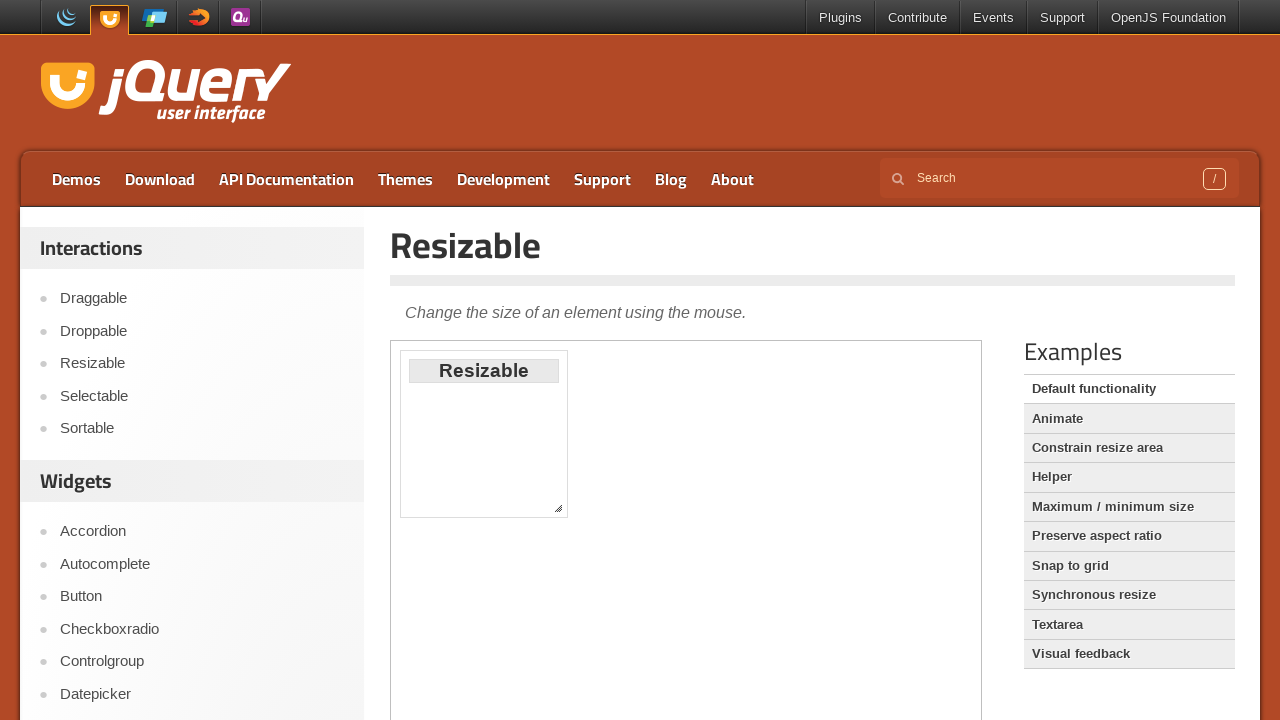

Dragged bottom-right handle to resize element at (570, 515)
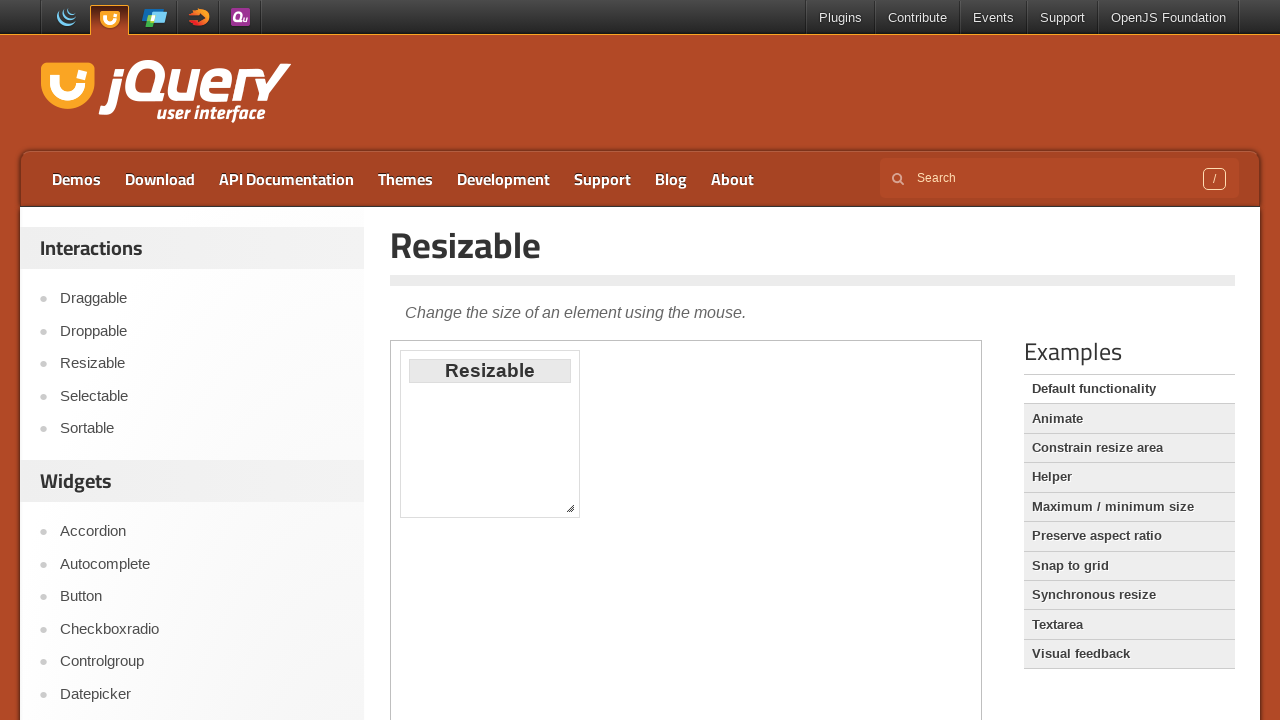

Dragged right handle to resize element at (401, 565)
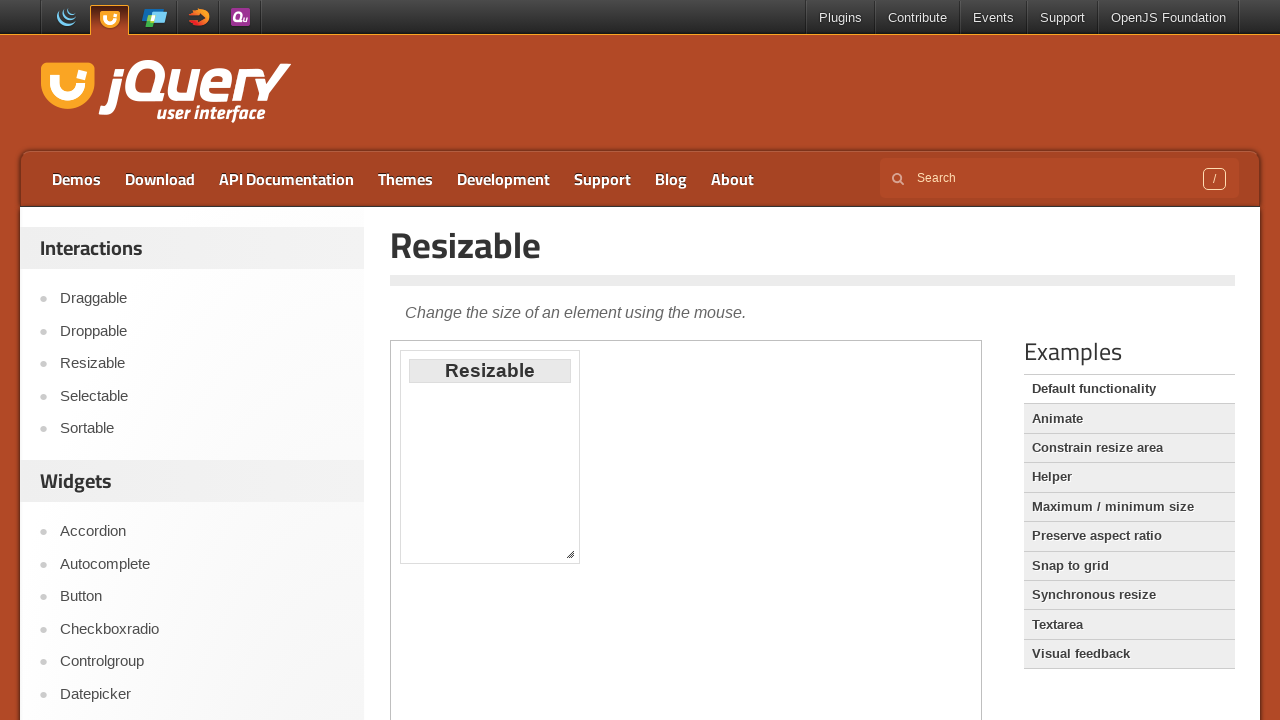

Dragged bottom handle to resize element at (587, 351)
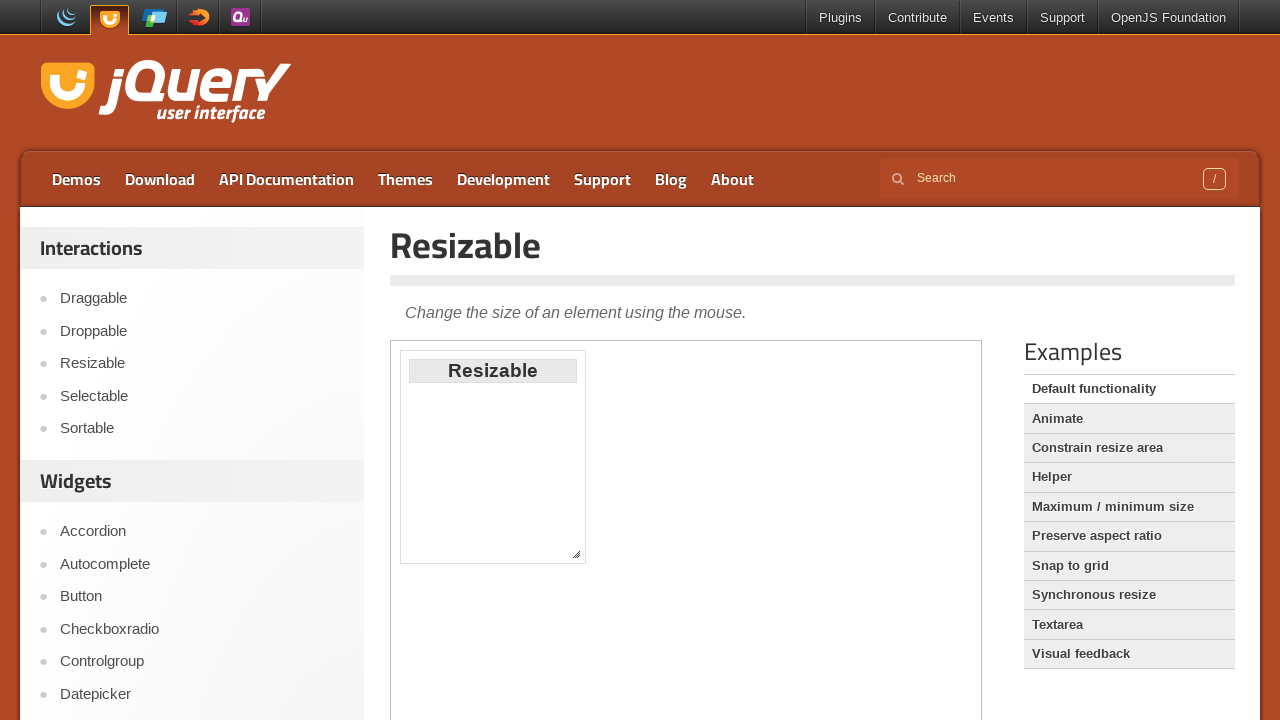

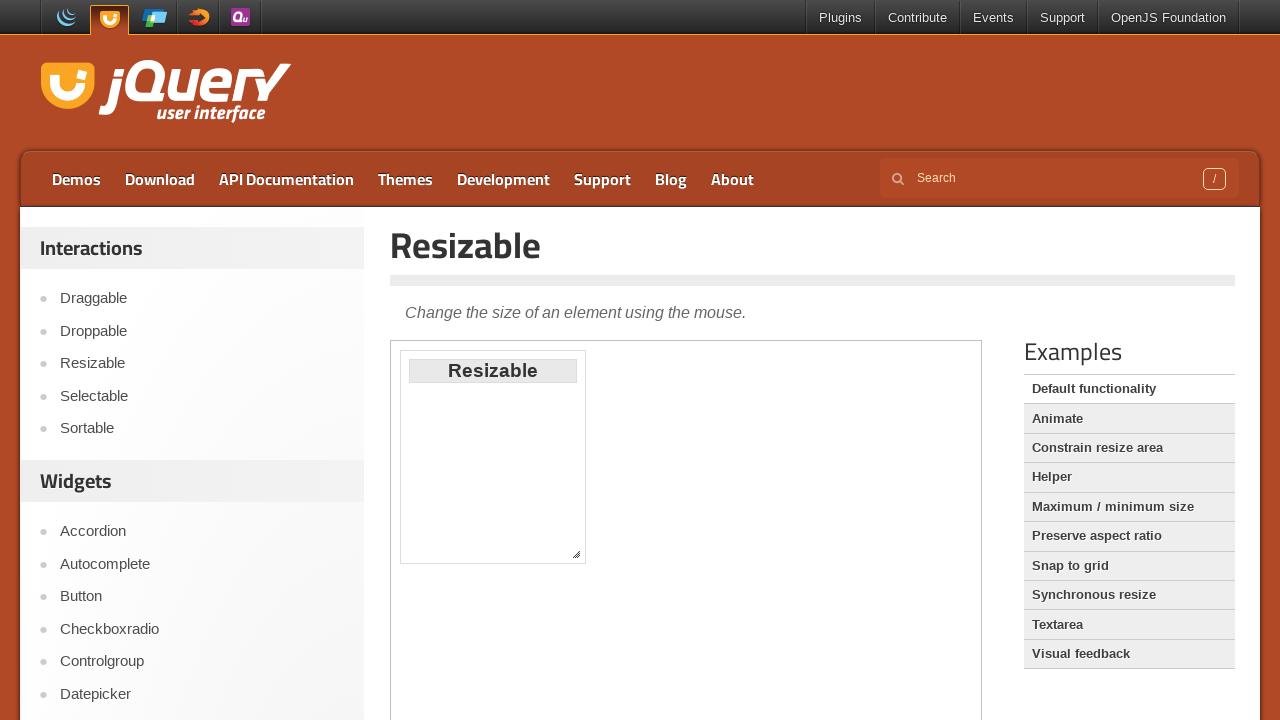